Tests the search functionality on python.org by entering a search query "pycon" and verifying that search results are returned.

Starting URL: http://www.python.org

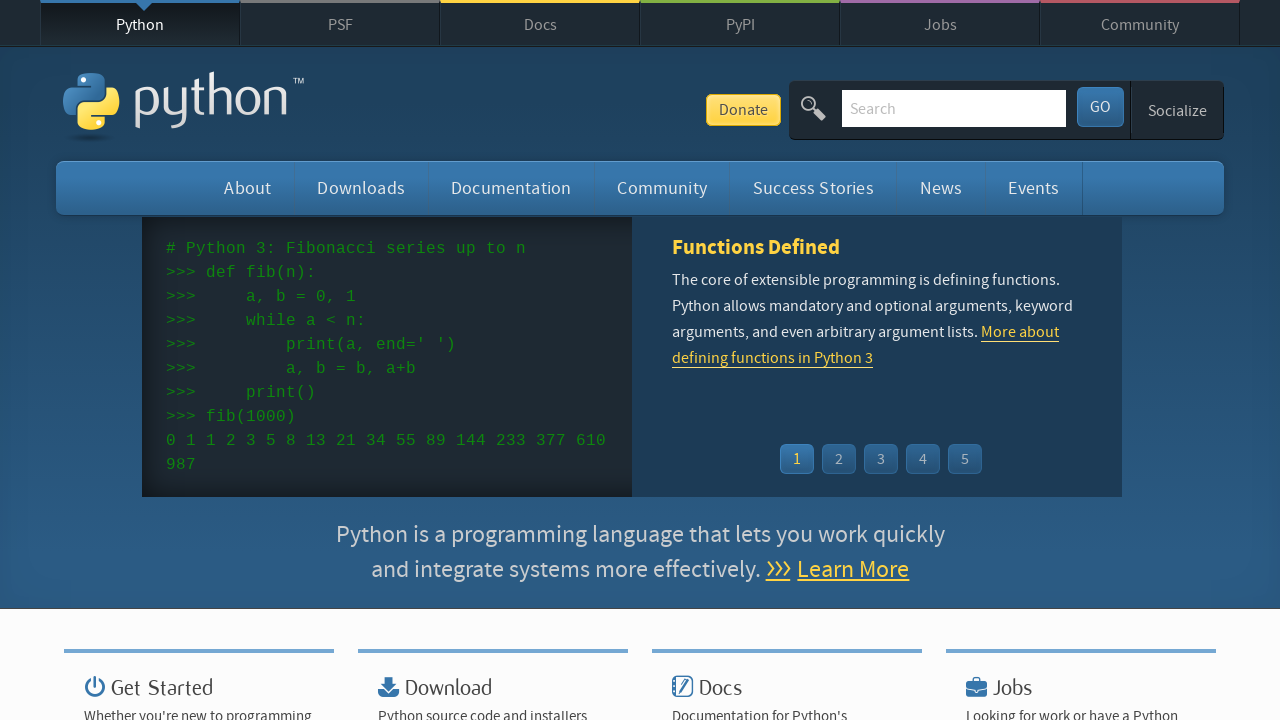

Search input field loaded on python.org
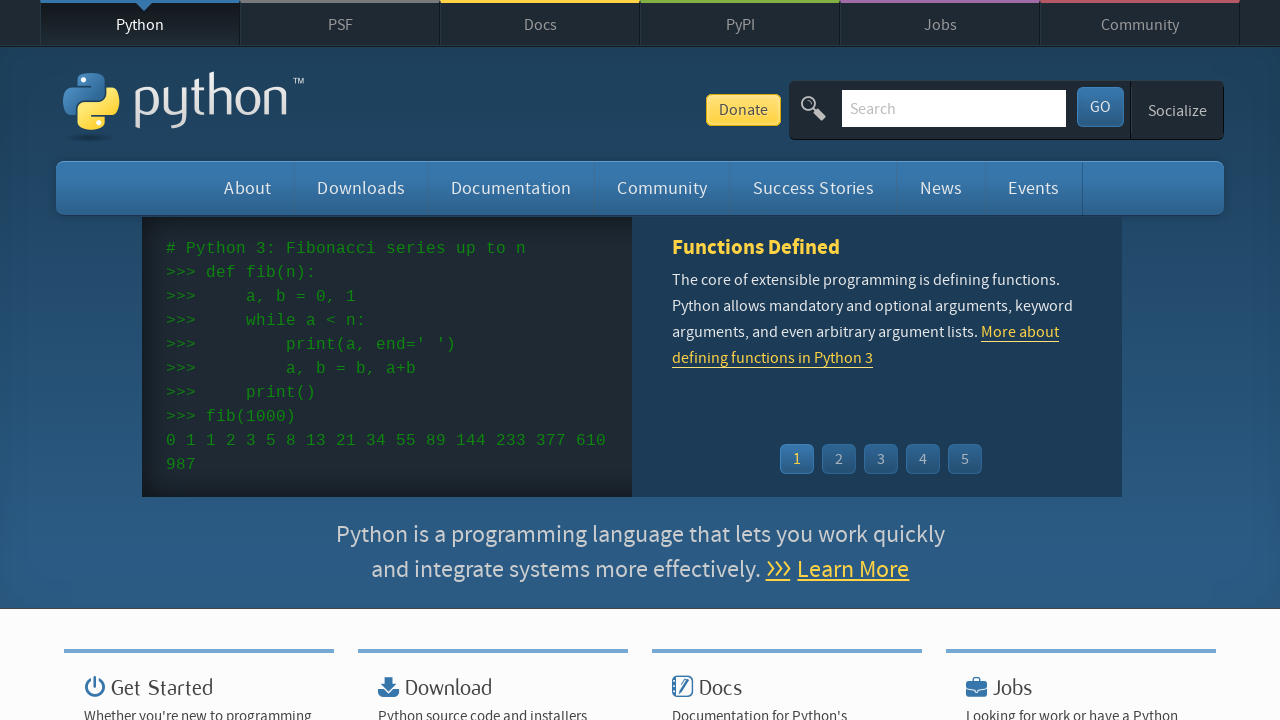

Entered search query 'pycon' in search field on input[name='q']
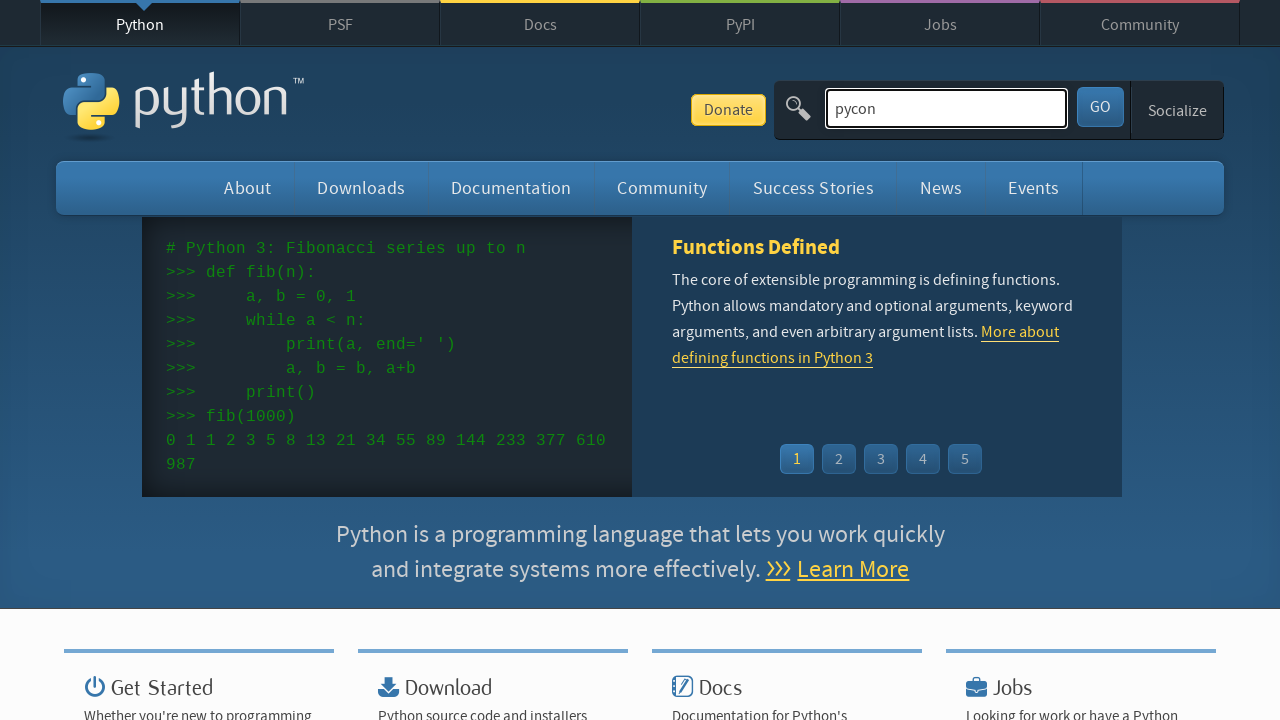

Submitted search query by pressing Enter on input[name='q']
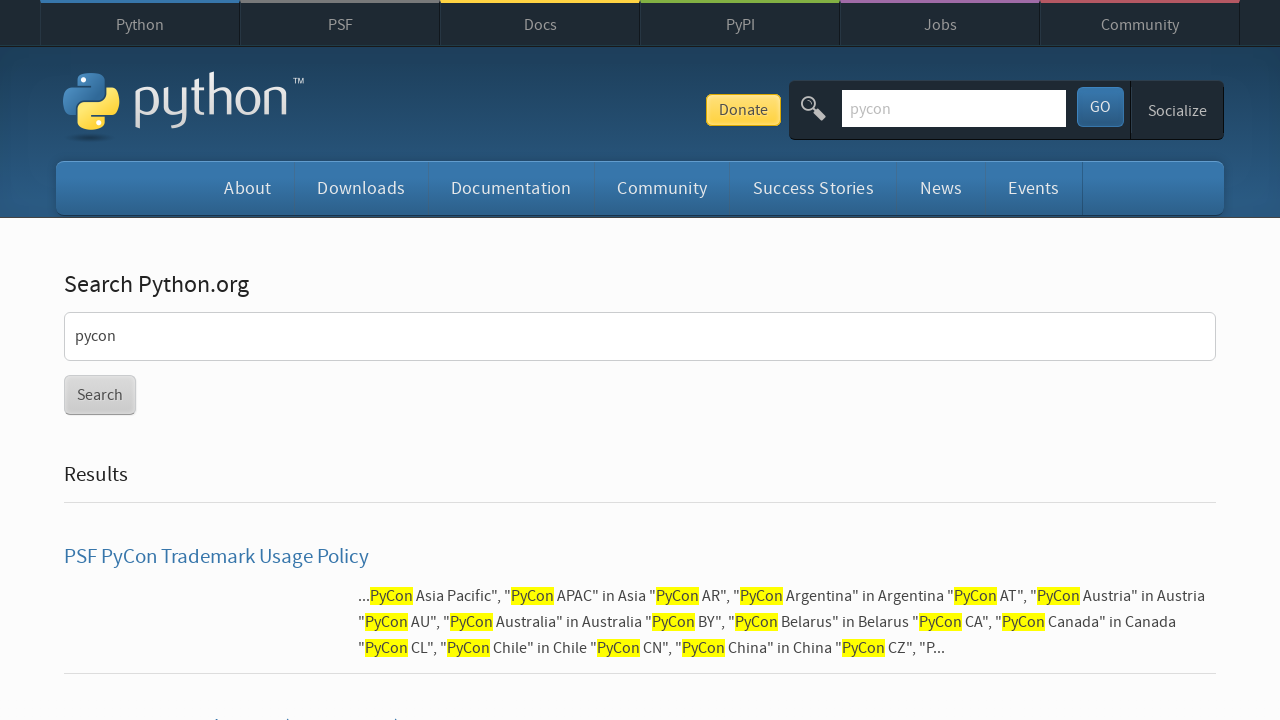

Search results loaded and network idle state reached
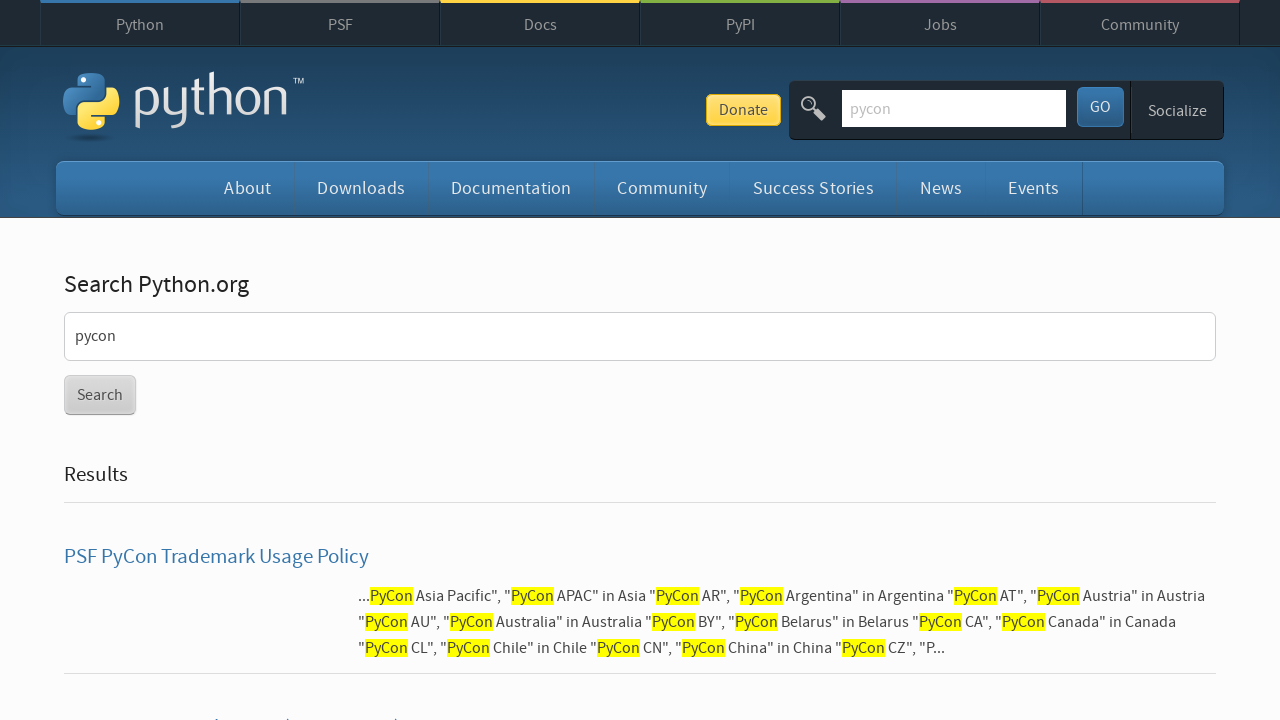

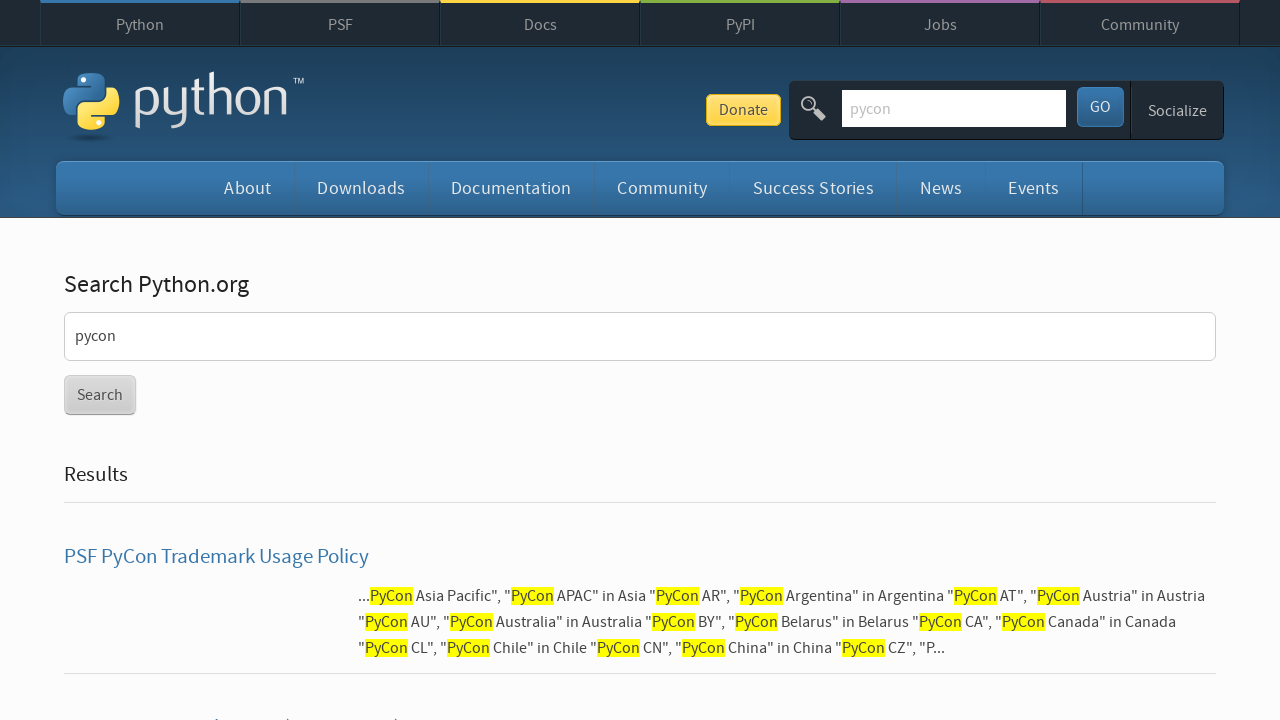